Tests dynamic loading functionality by clicking a start button and waiting for dynamically loaded content to appear

Starting URL: https://the-internet.herokuapp.com/dynamic_loading/1

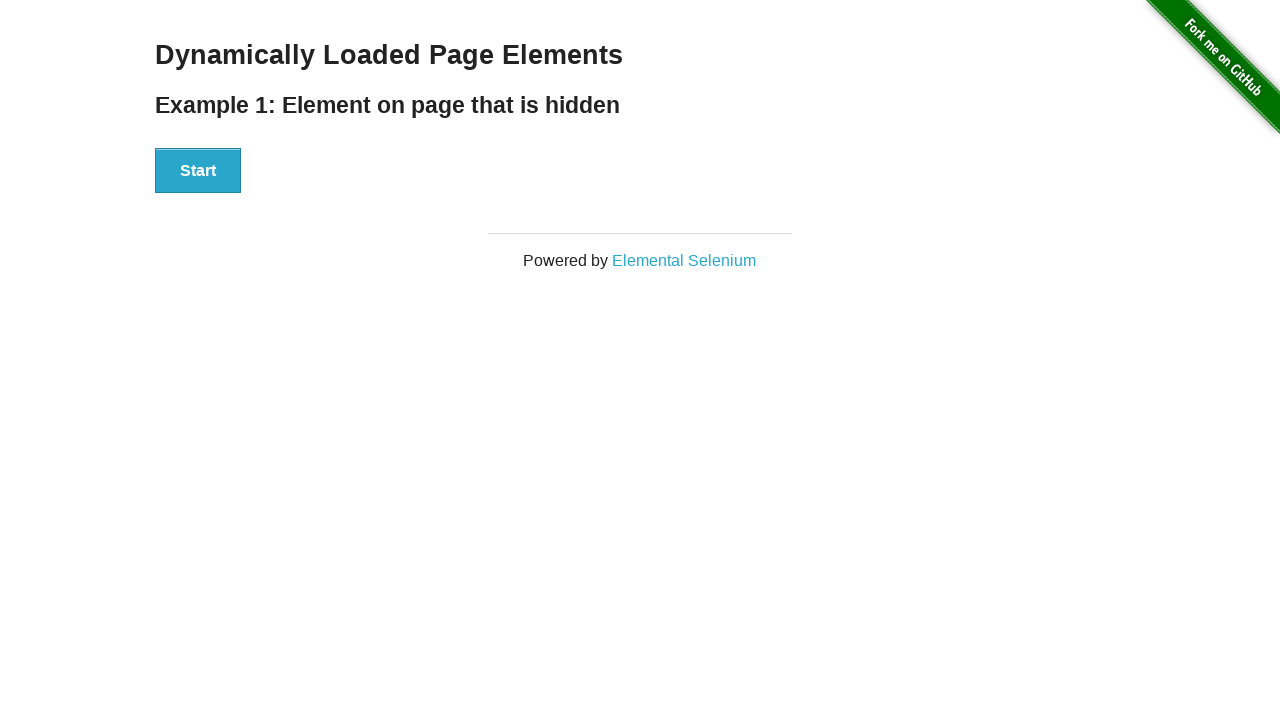

Clicked start button to trigger dynamic loading at (198, 171) on #start button
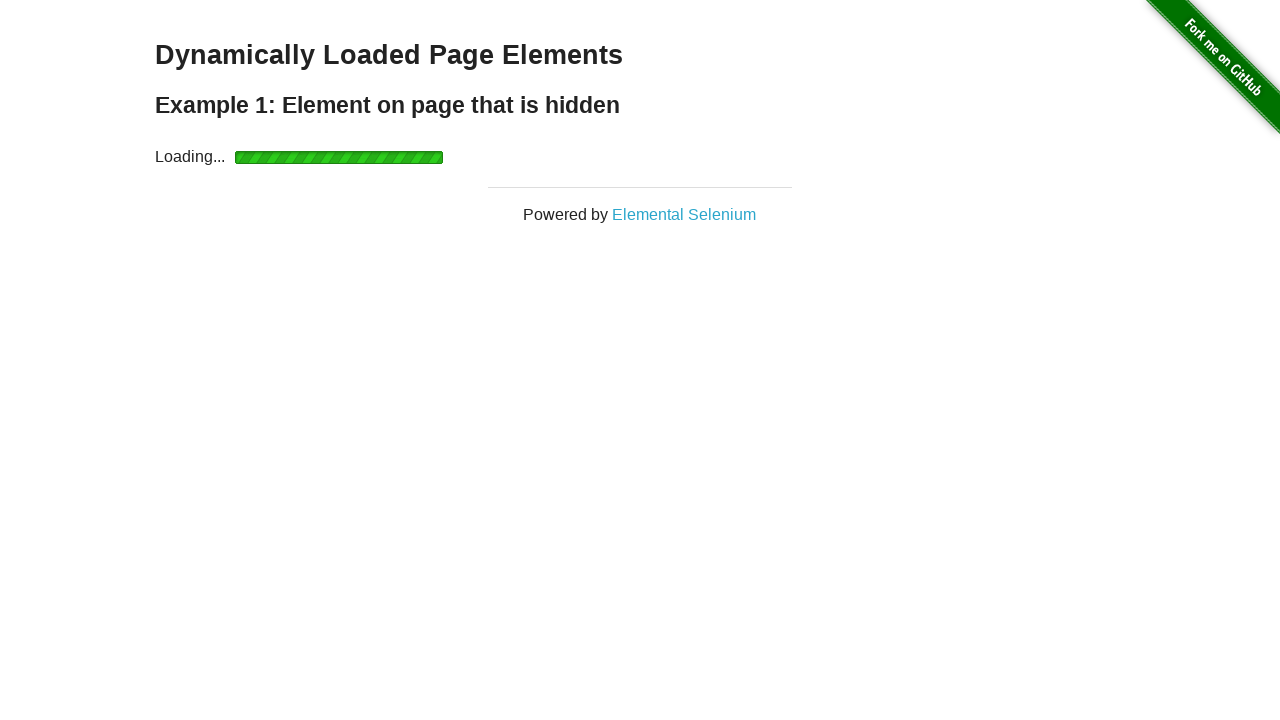

Dynamically loaded content appeared (finish h4 visible)
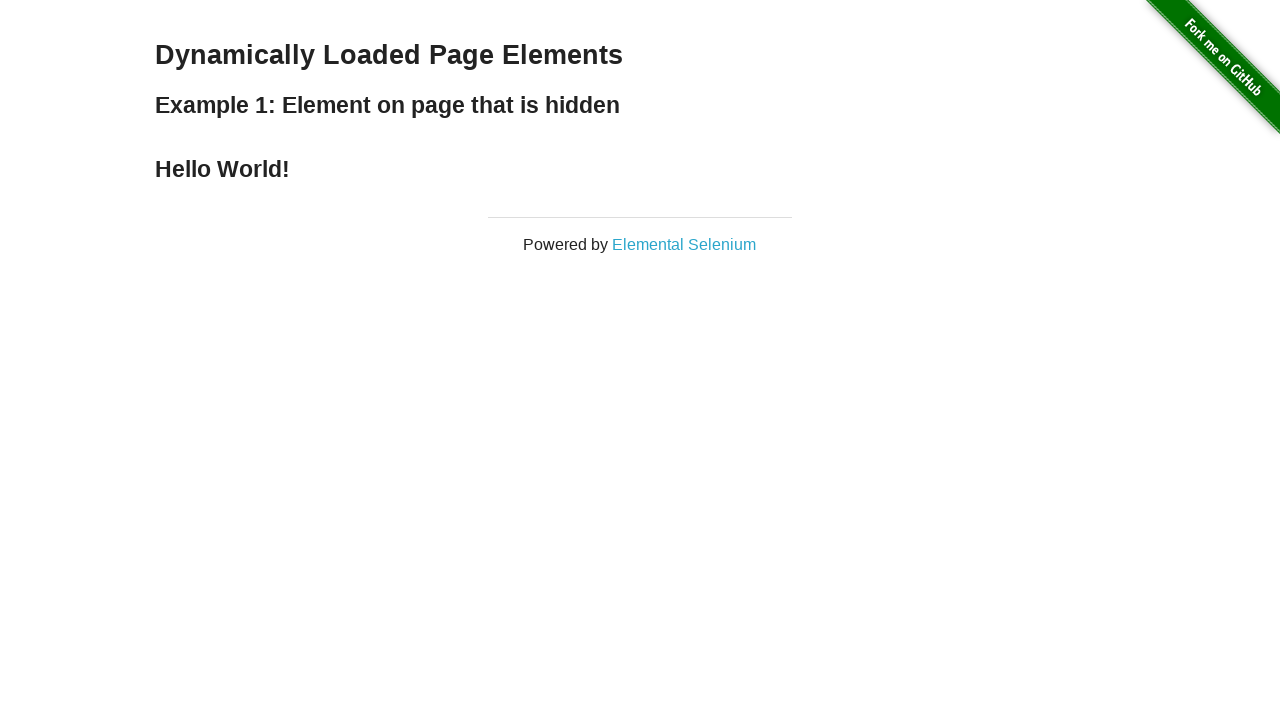

Retrieved loaded content text: Hello World!
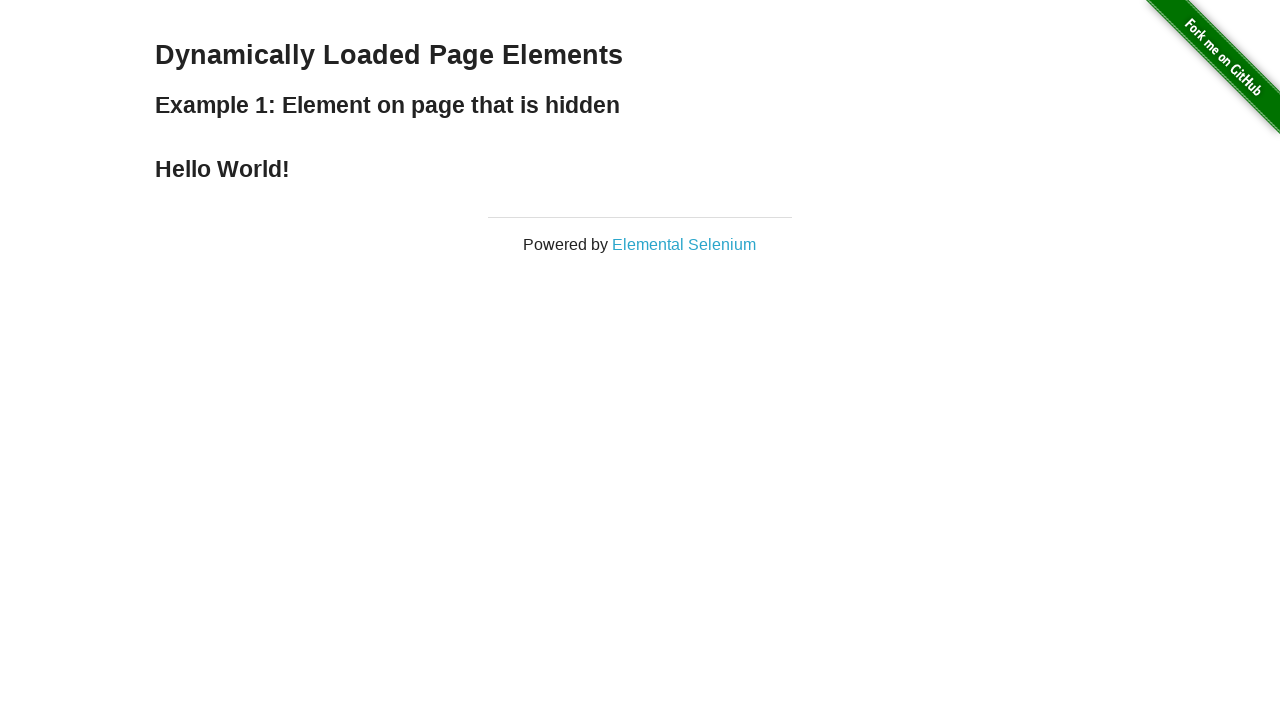

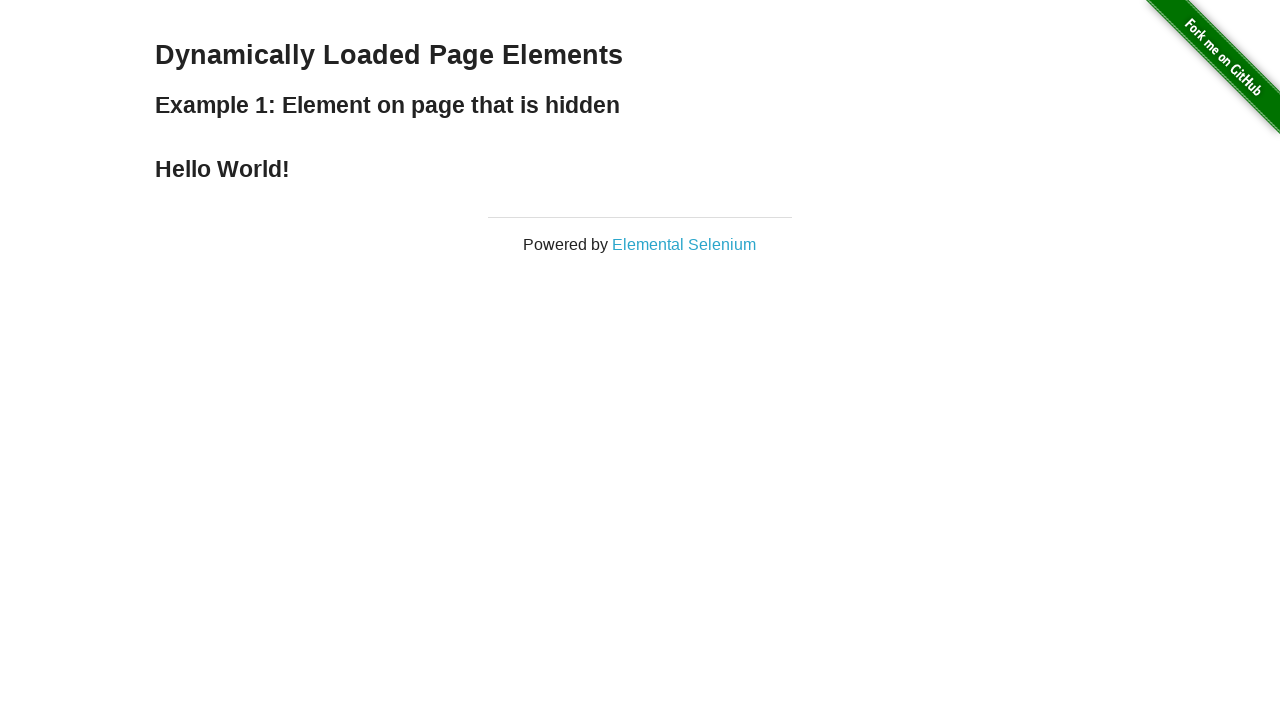